Tests the Add/Remove Elements functionality by clicking a button to add an element, verifying it appears, then clicking the element to remove it and verifying it disappears.

Starting URL: http://the-internet.herokuapp.com/

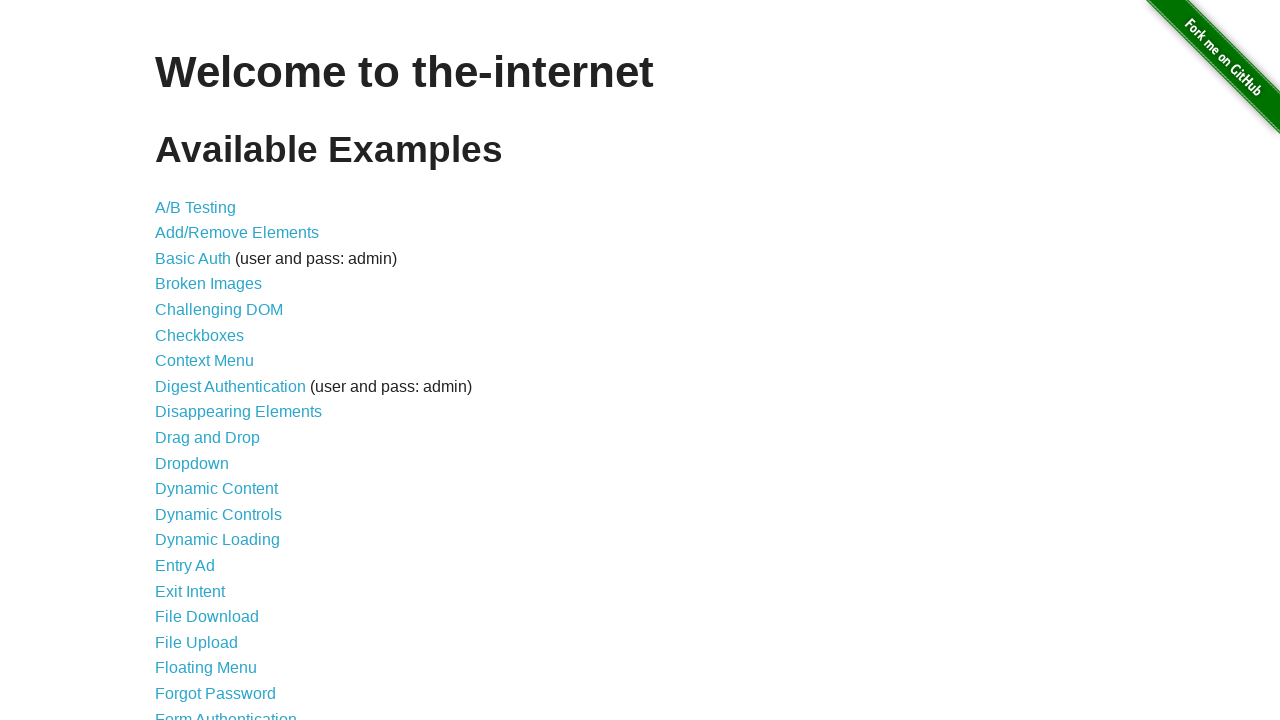

Set viewport size to 1792x1010
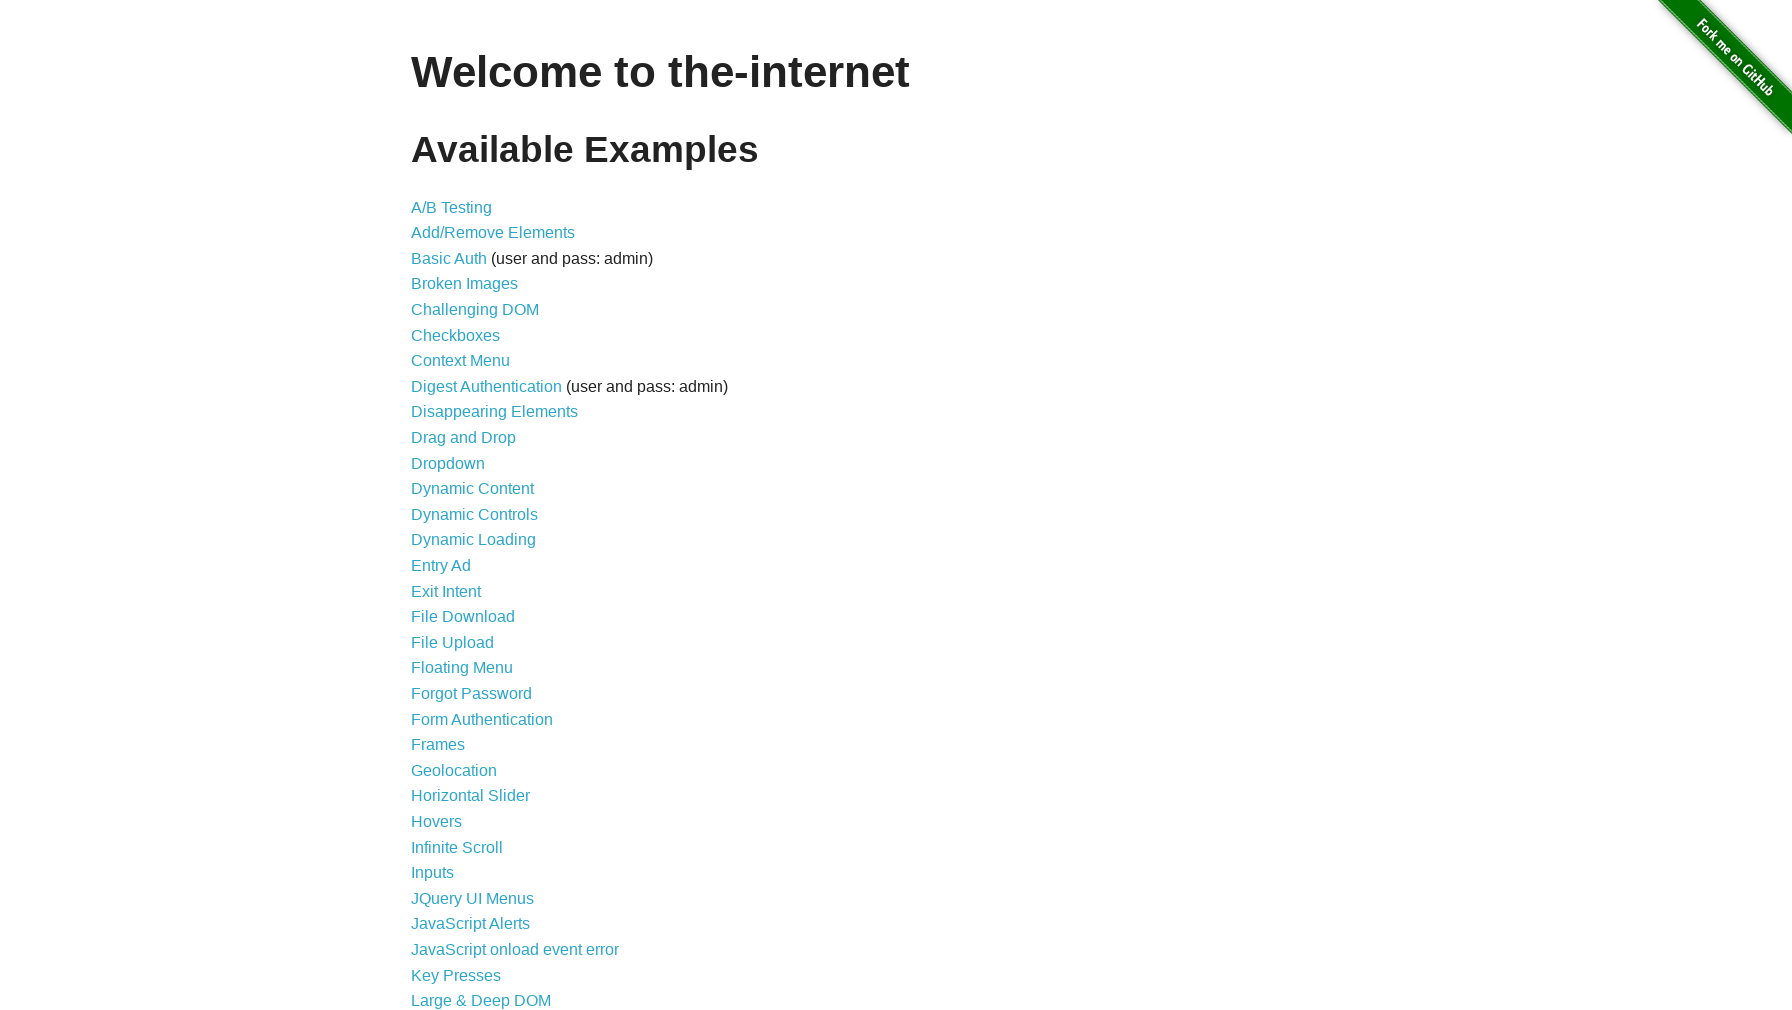

Clicked on 'Add/Remove Elements' link at (493, 233) on text=Add/Remove Elements
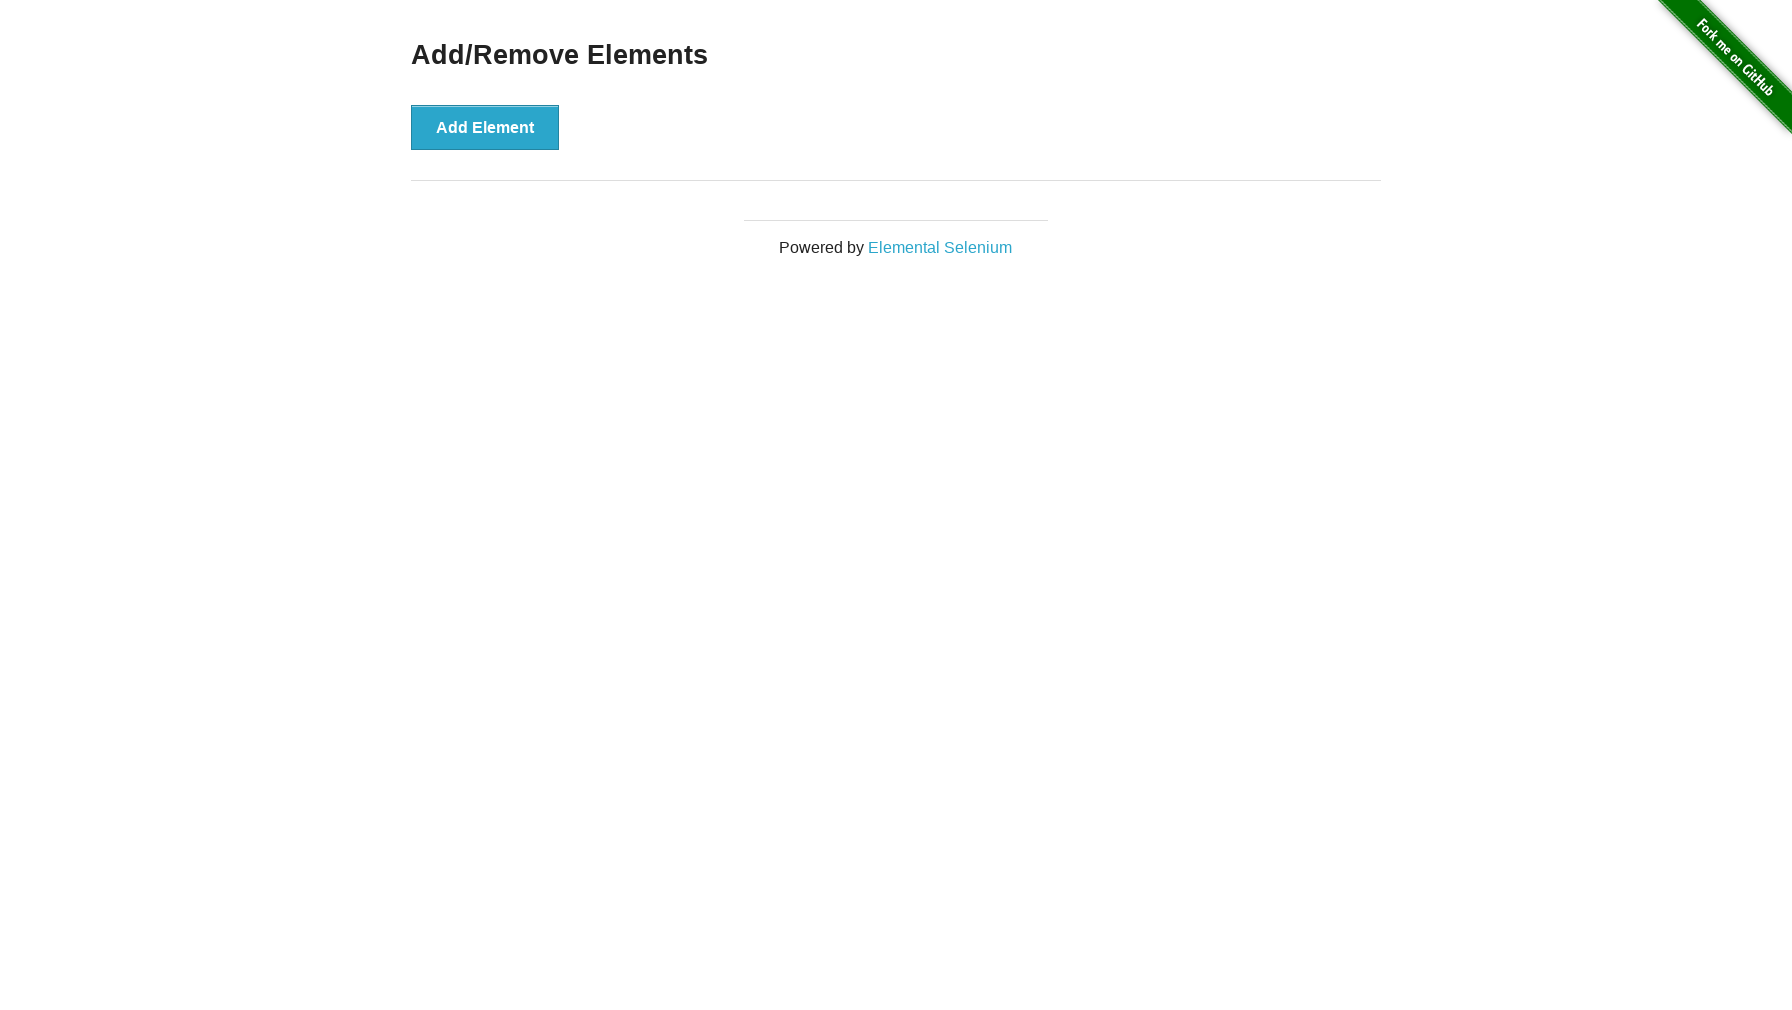

Clicked the 'Add Element' button at (485, 127) on button
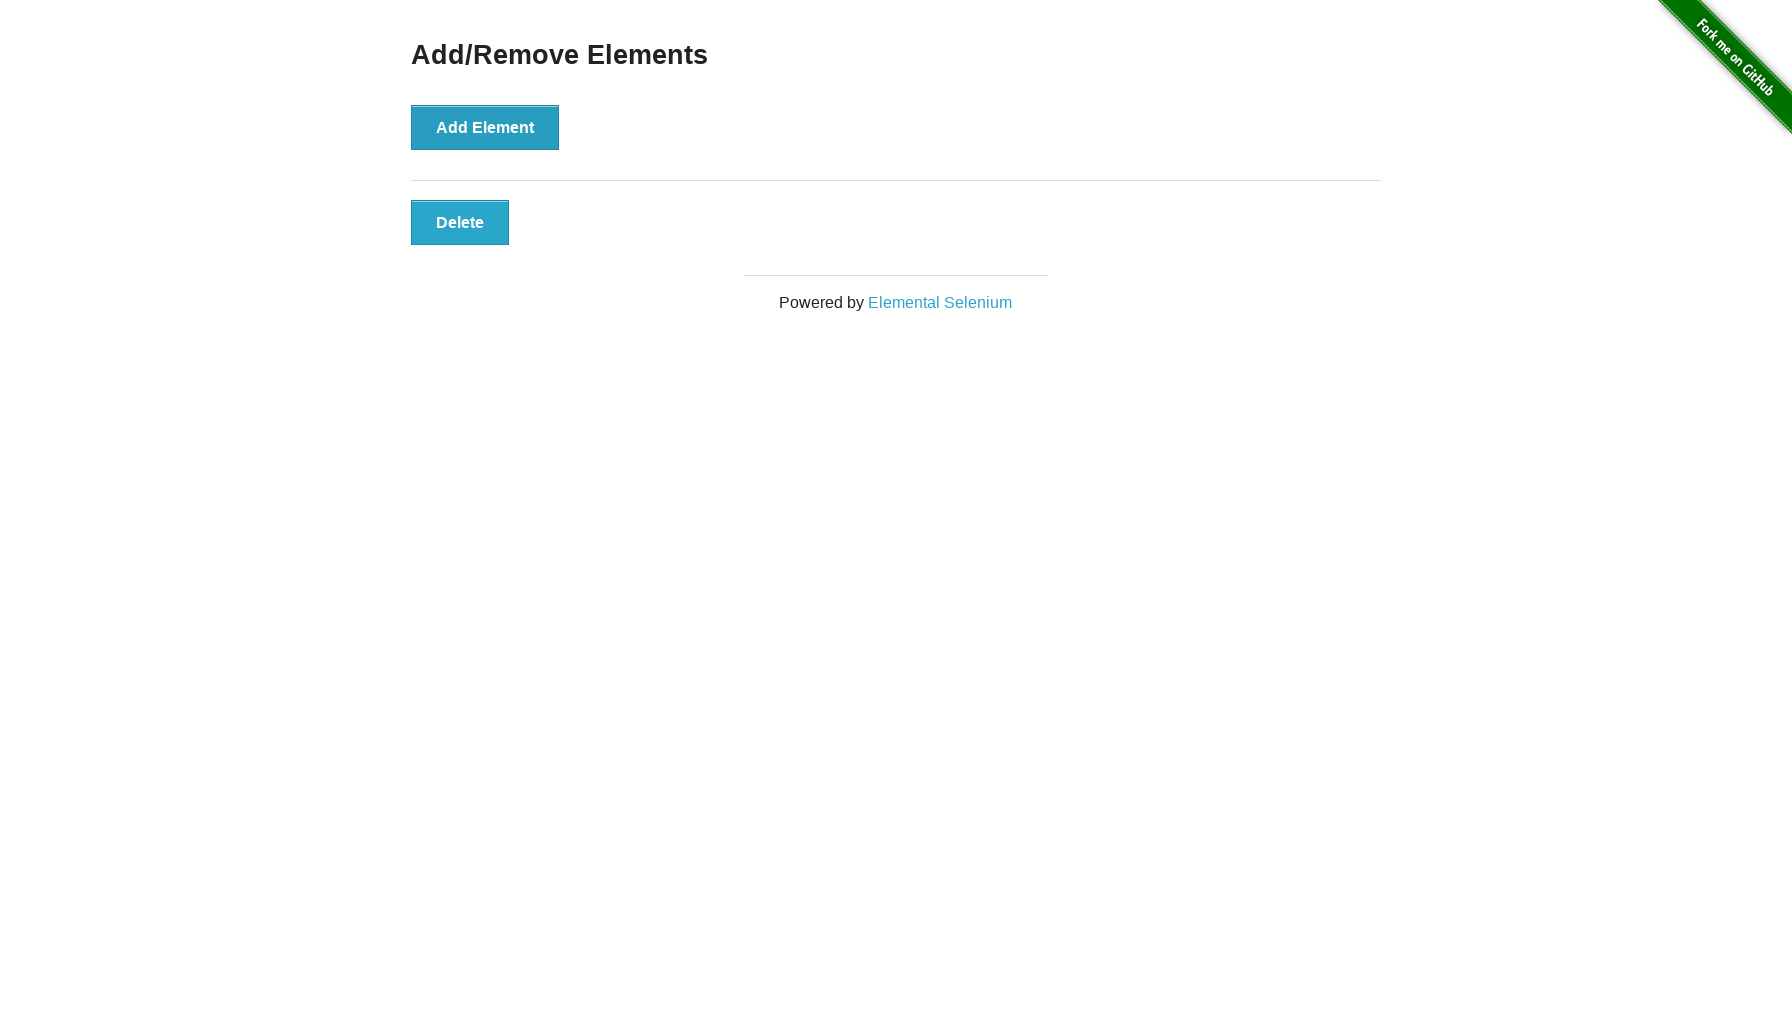

Waited for added element to appear
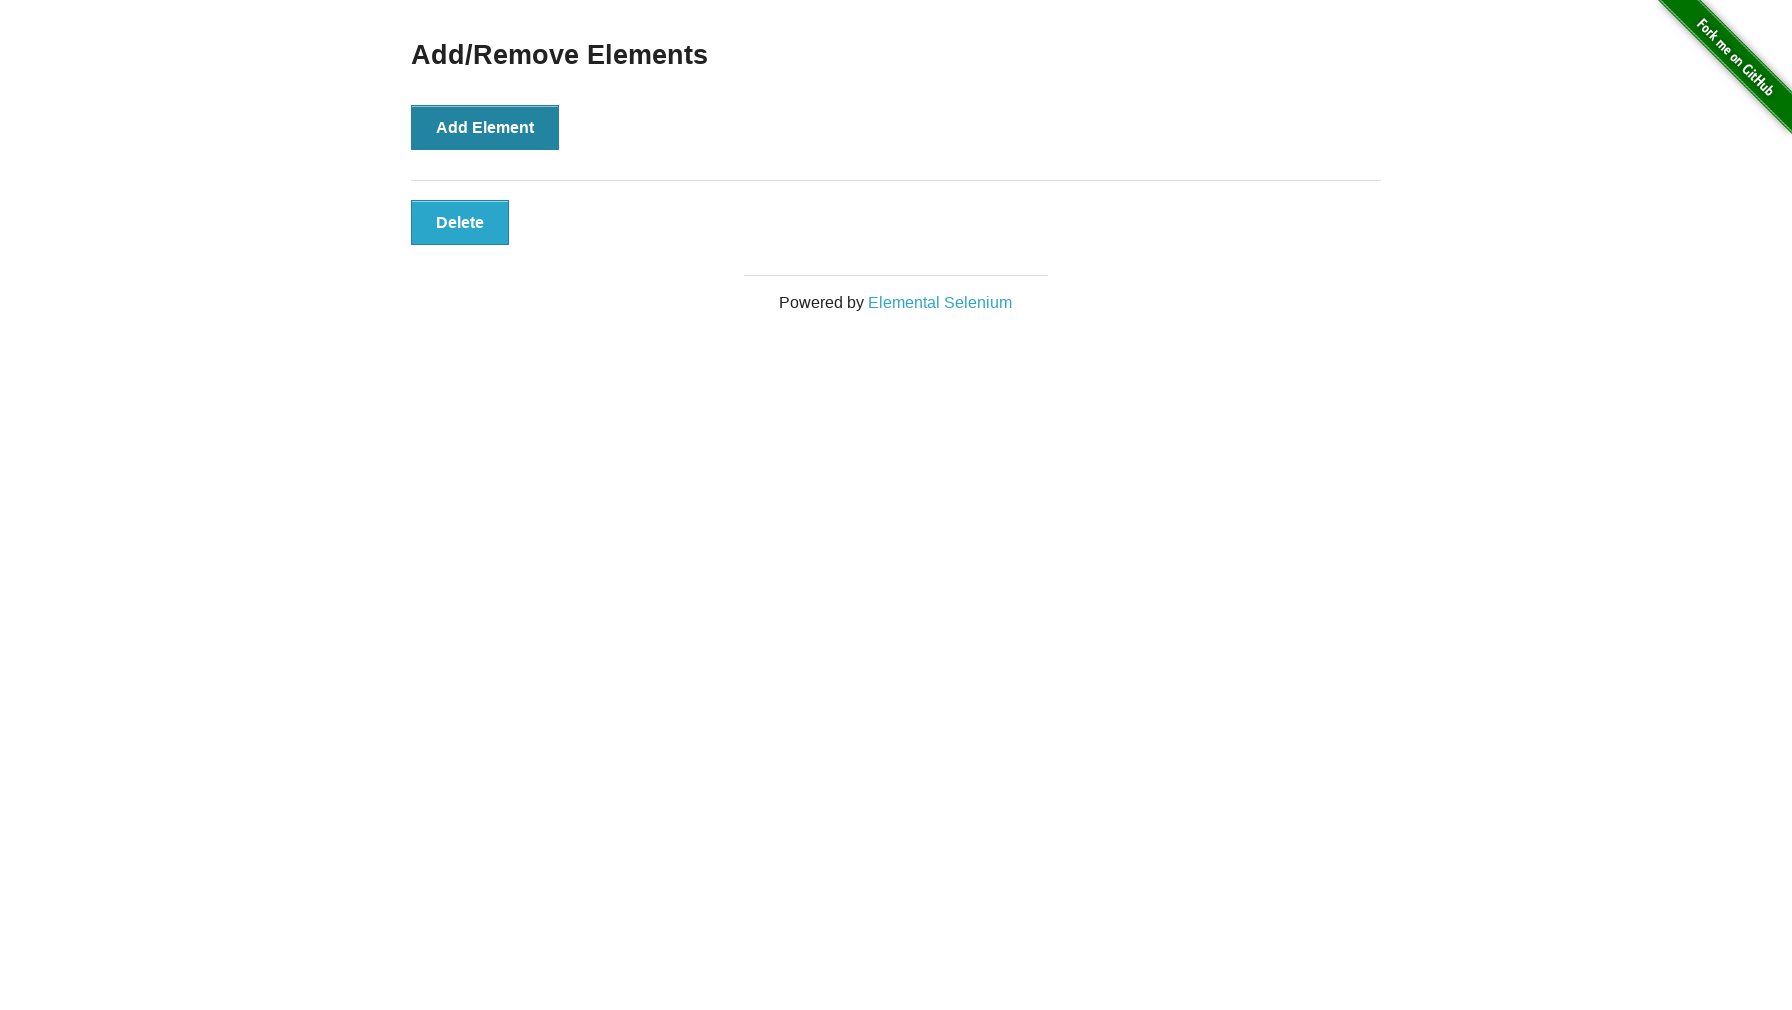

Verified that element was successfully added
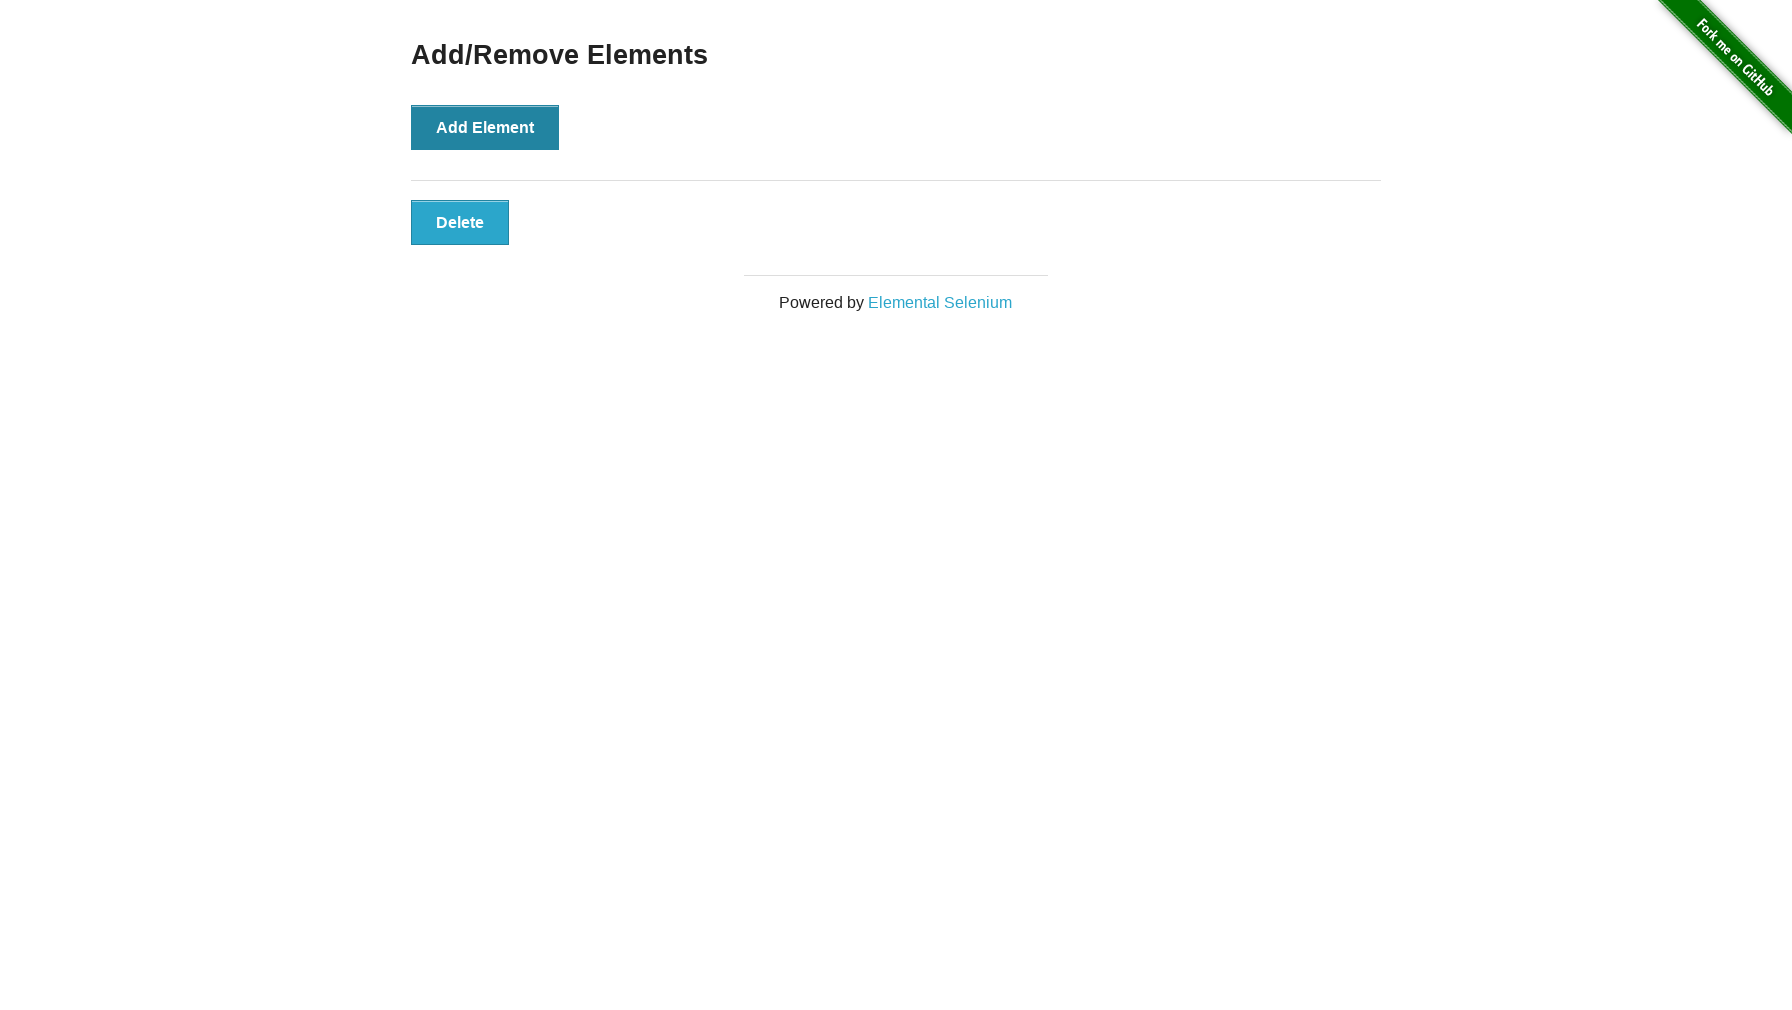

Clicked the added element to remove it at (460, 222) on .added-manually
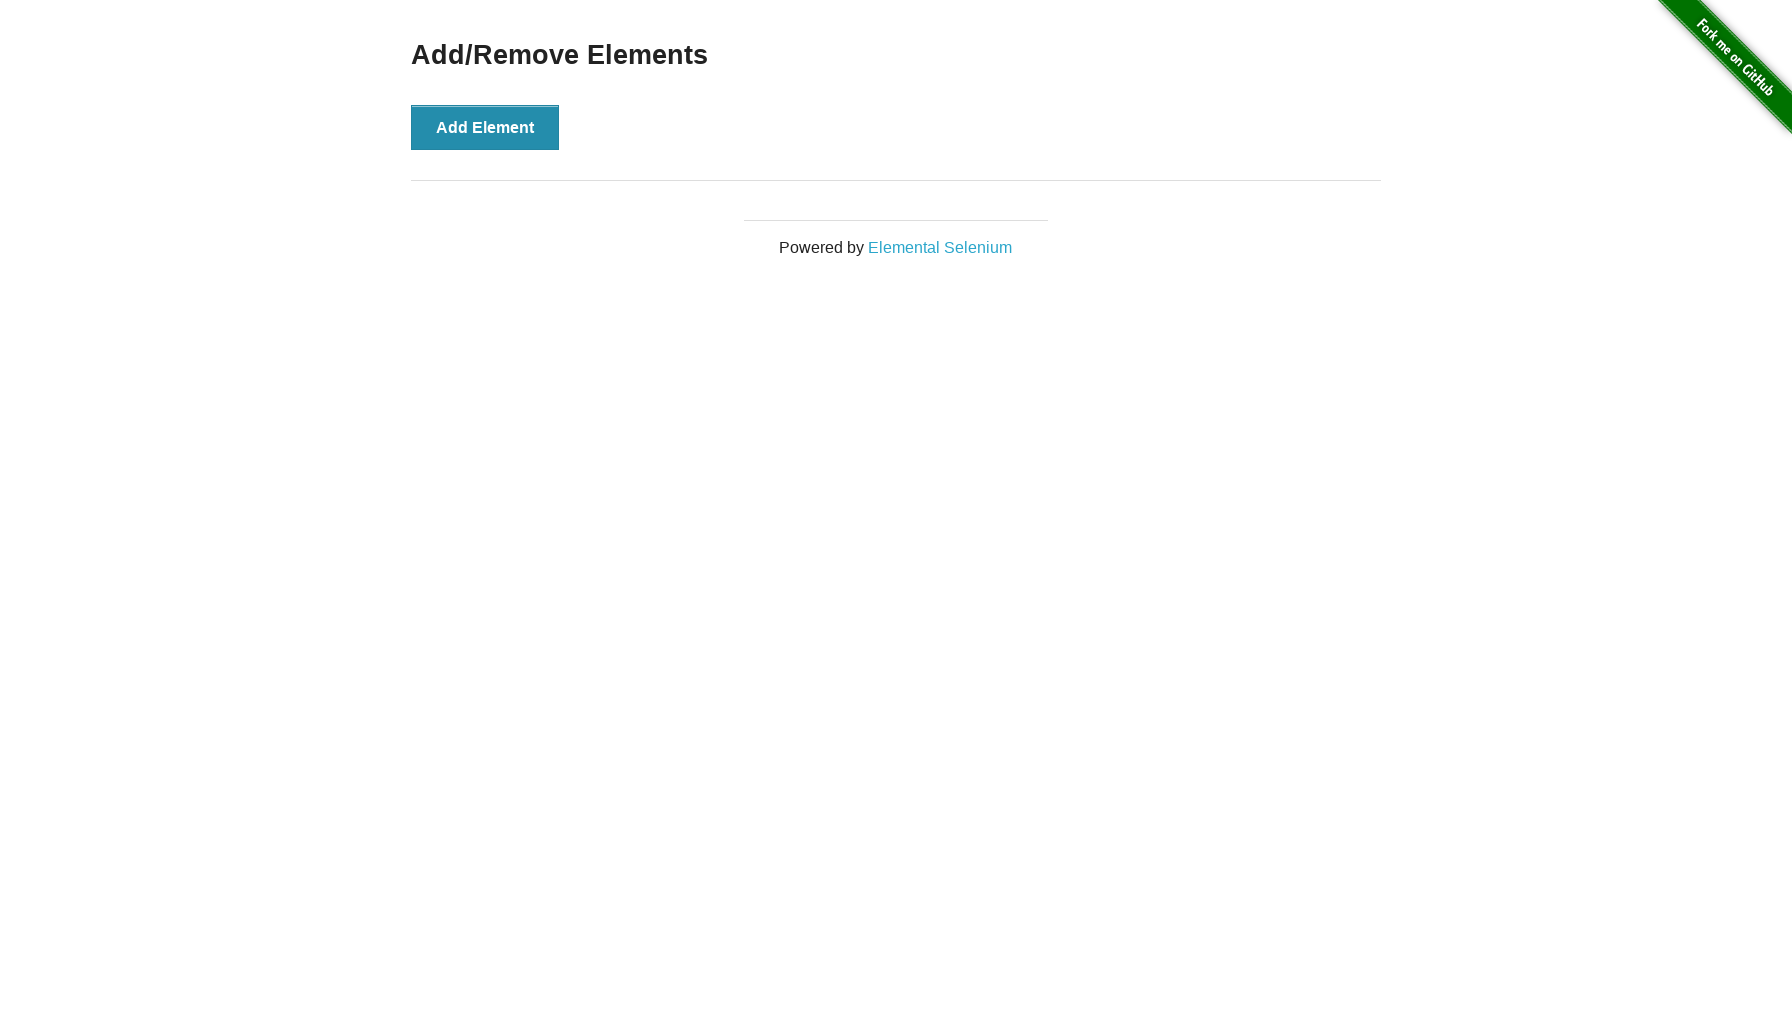

Waited for DOM to update after element removal
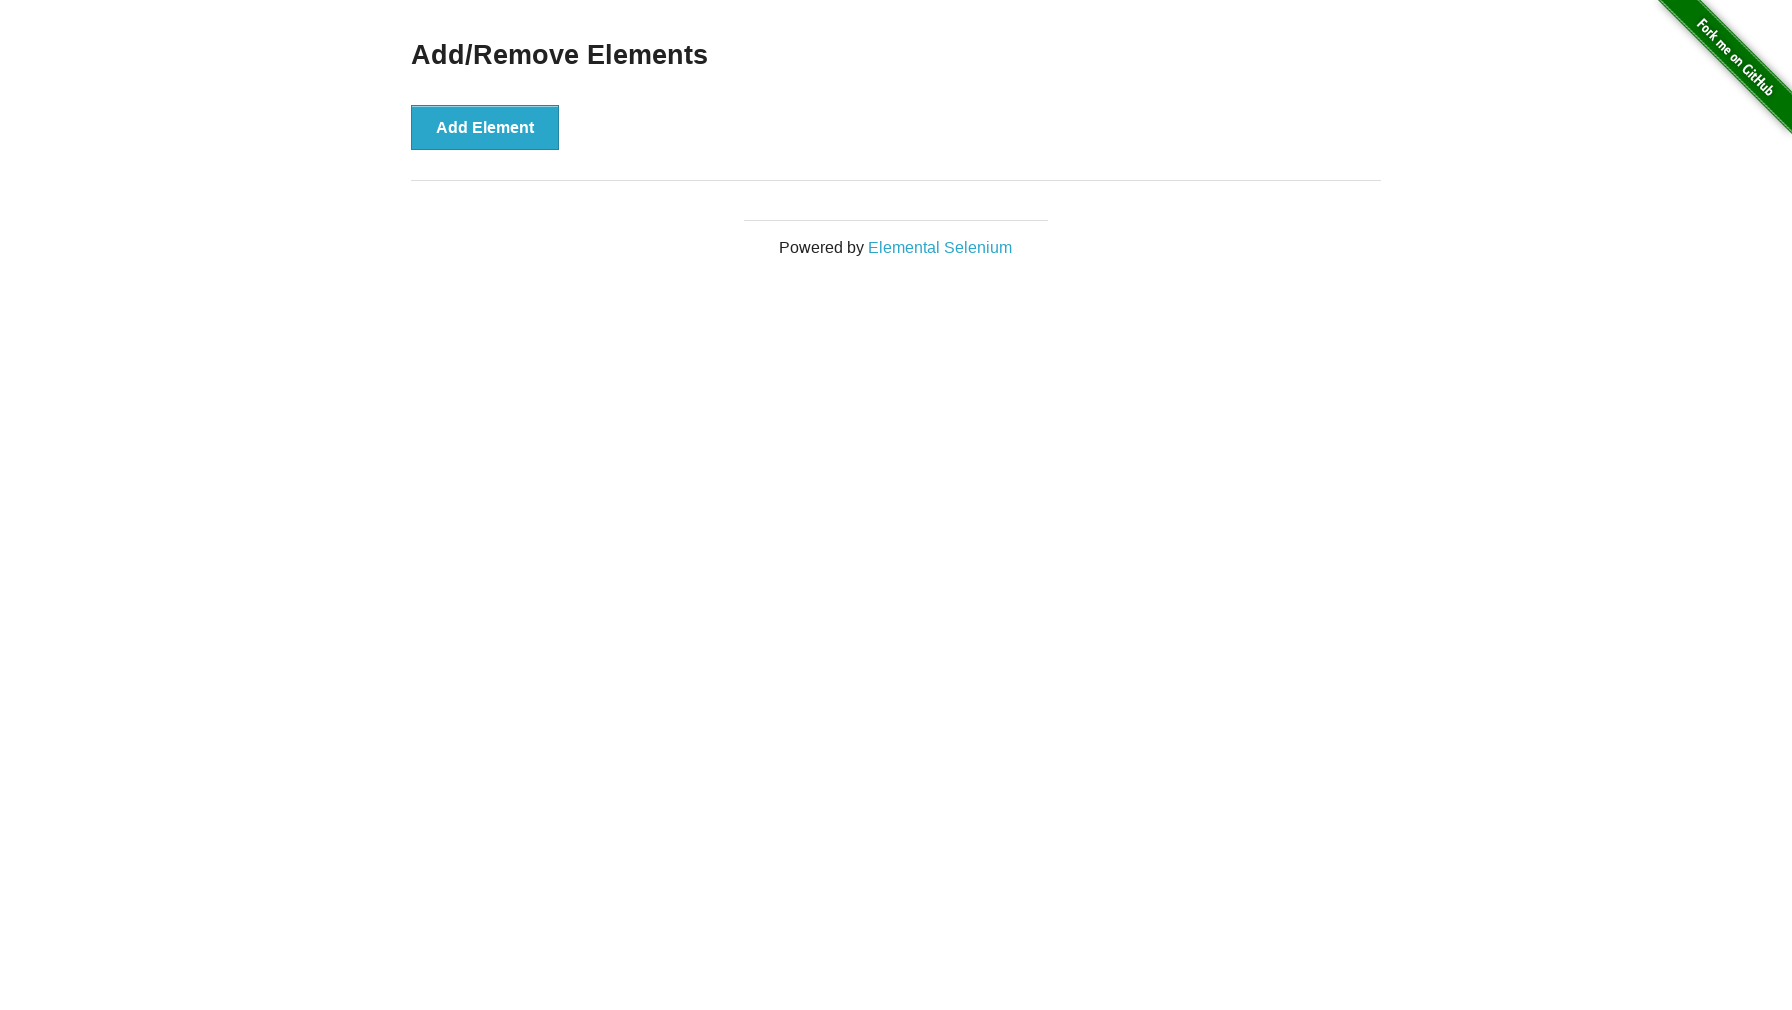

Verified that element was successfully removed
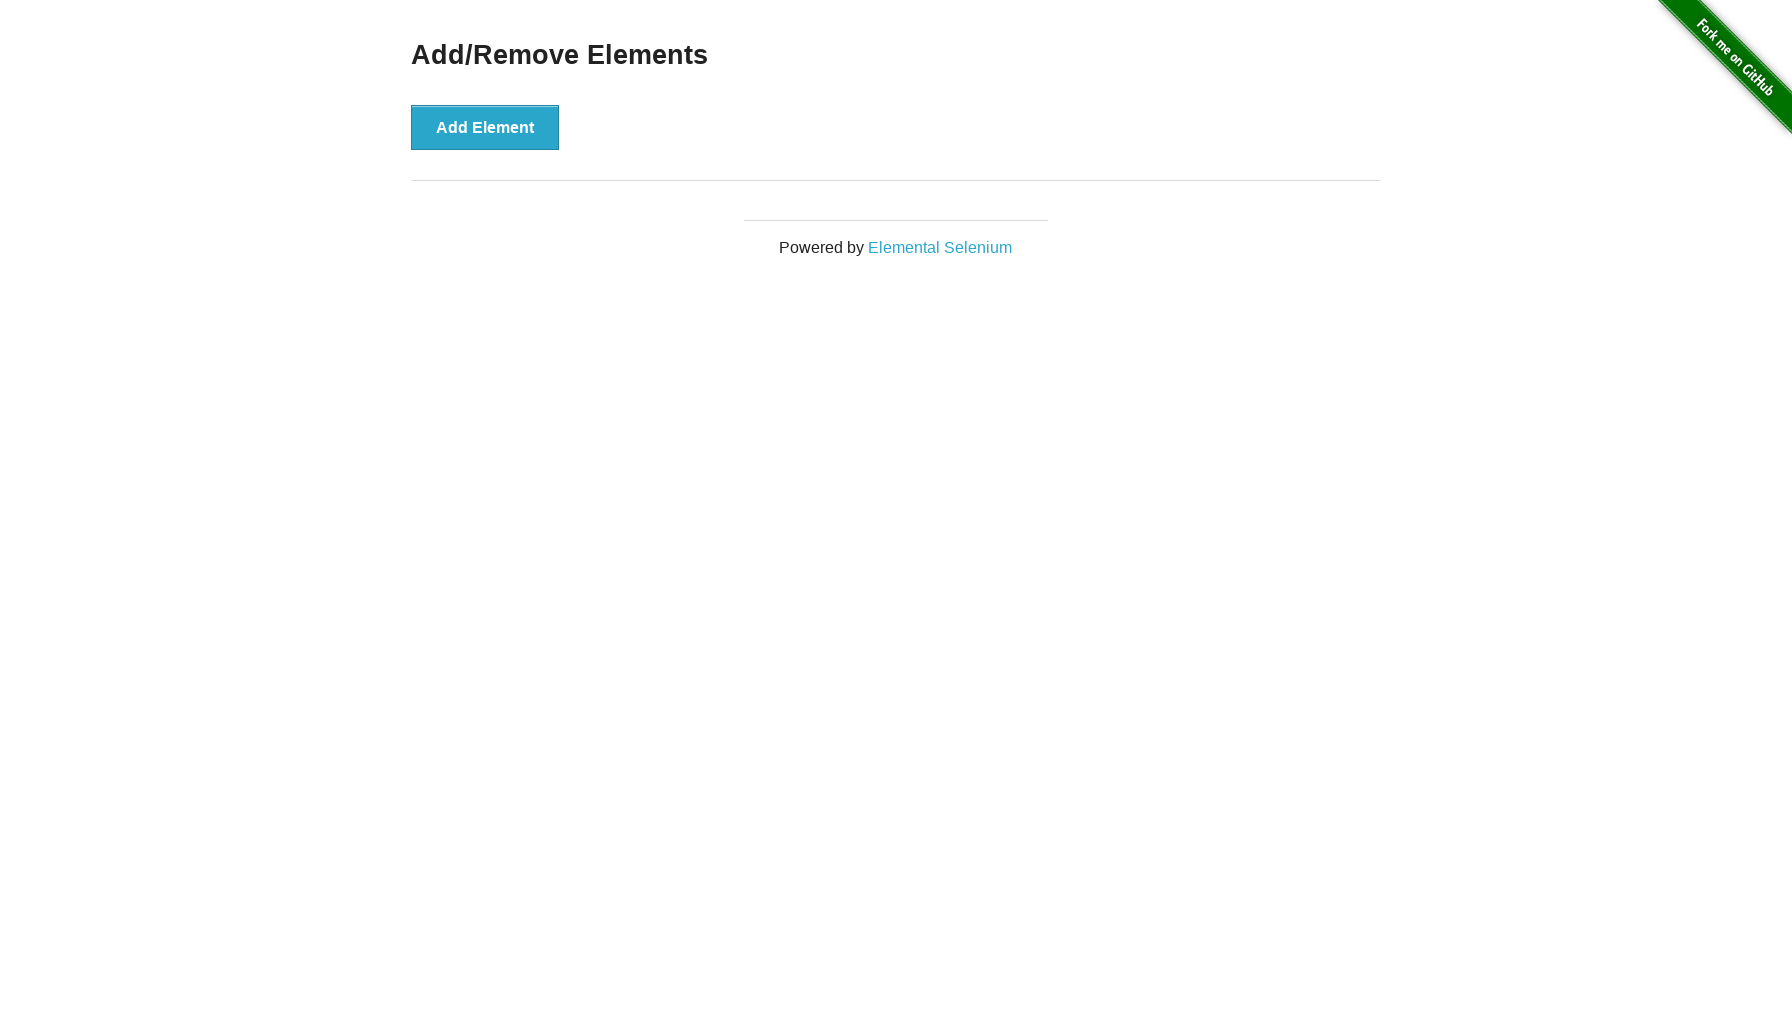

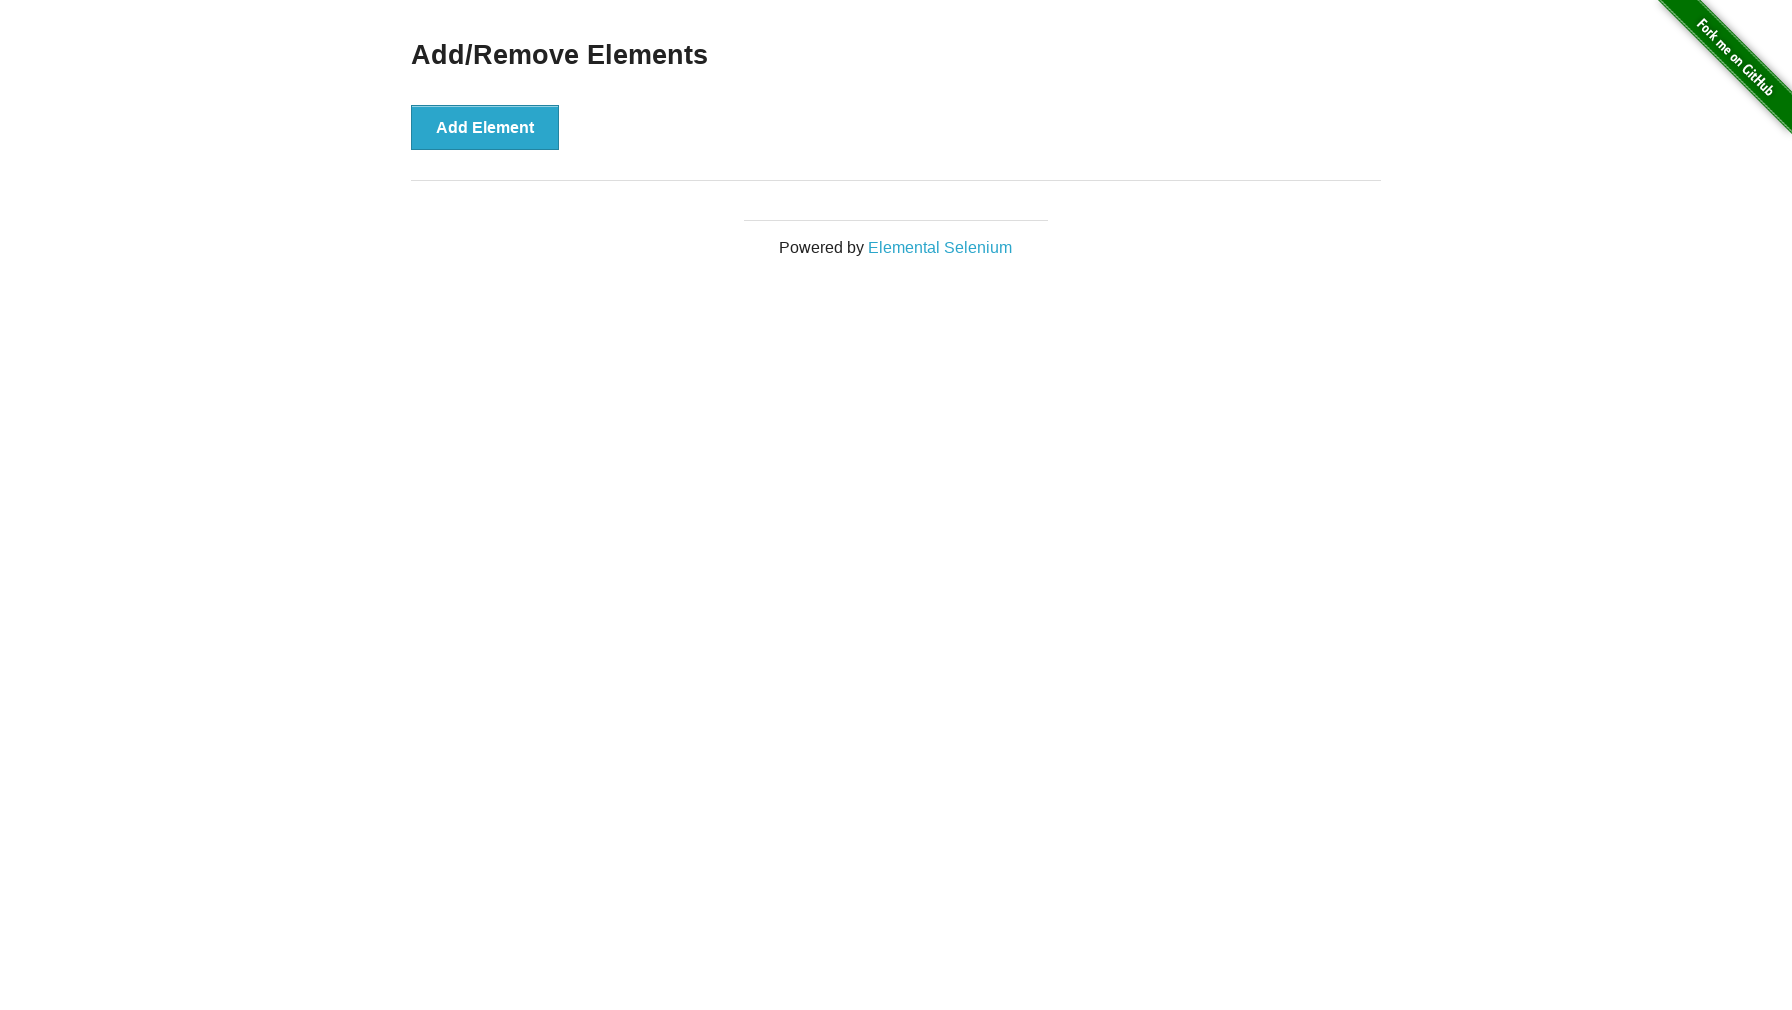